Tests scrolling to a specific element (Sitemap link) on the page using different scroll methods

Starting URL: https://www.softwaretestingmaterial.com/inheritance-in-java/

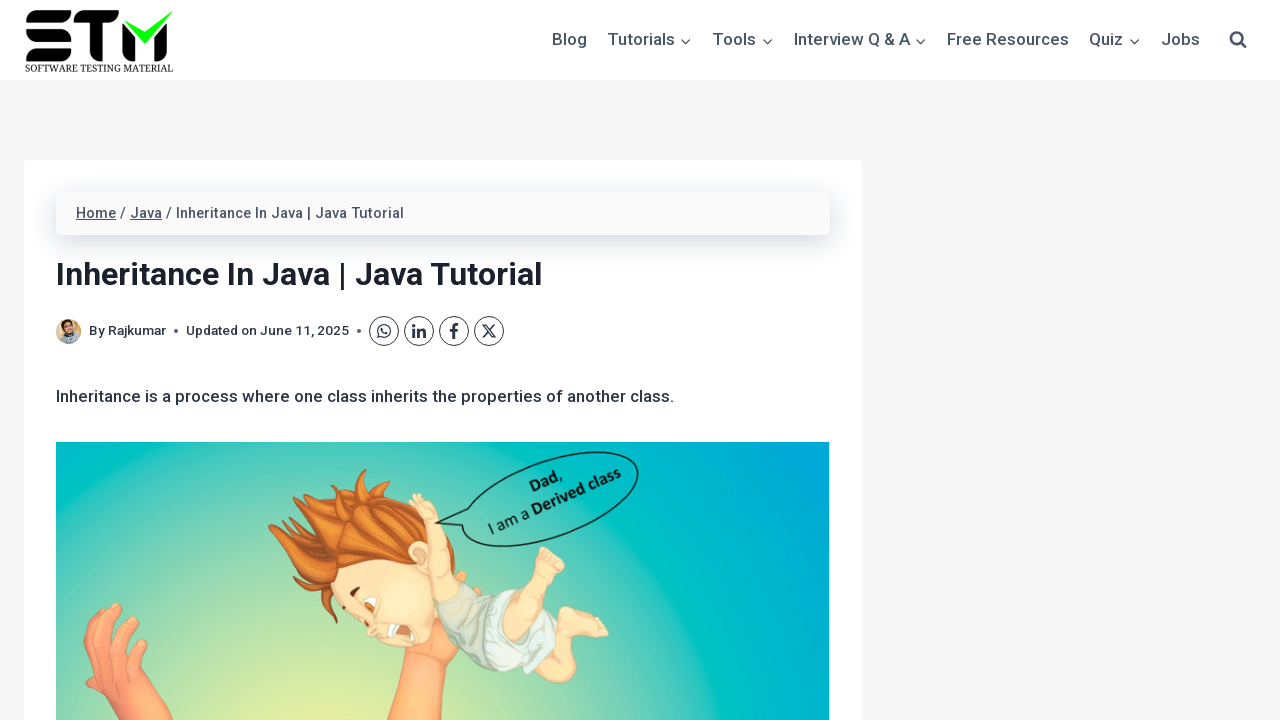

Waited for page to load (domcontentloaded)
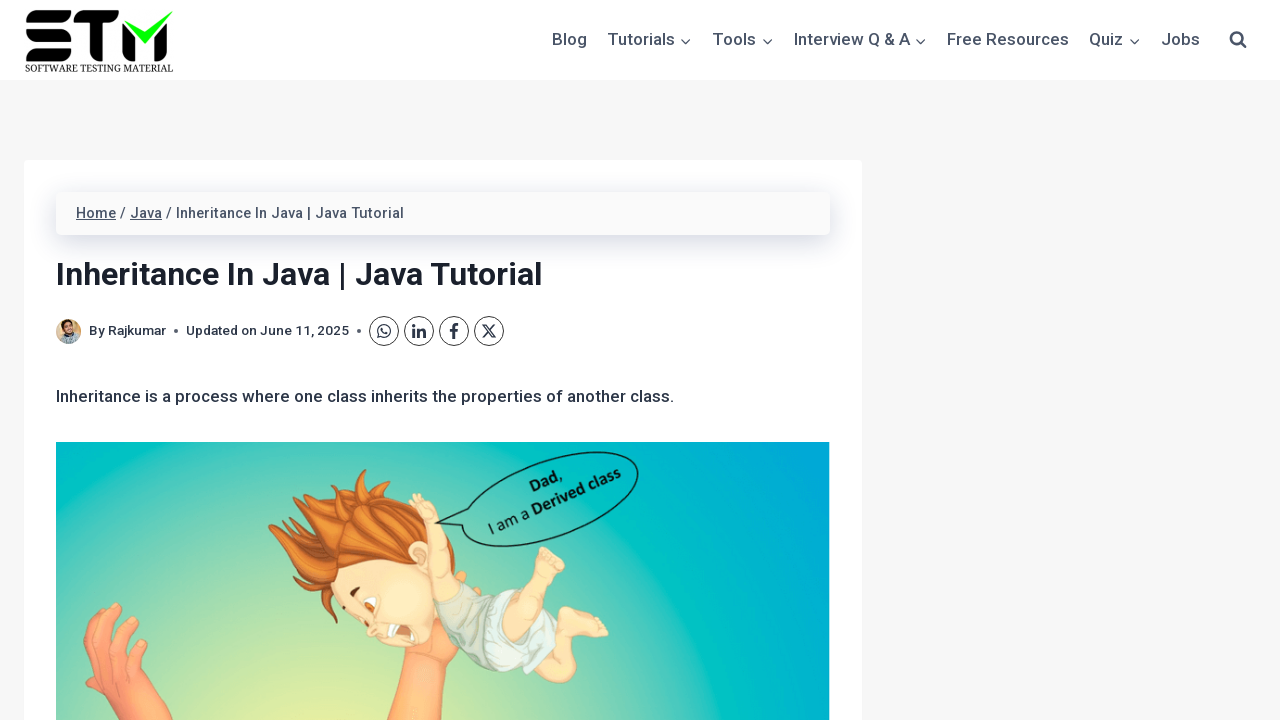

Located Sitemap link element
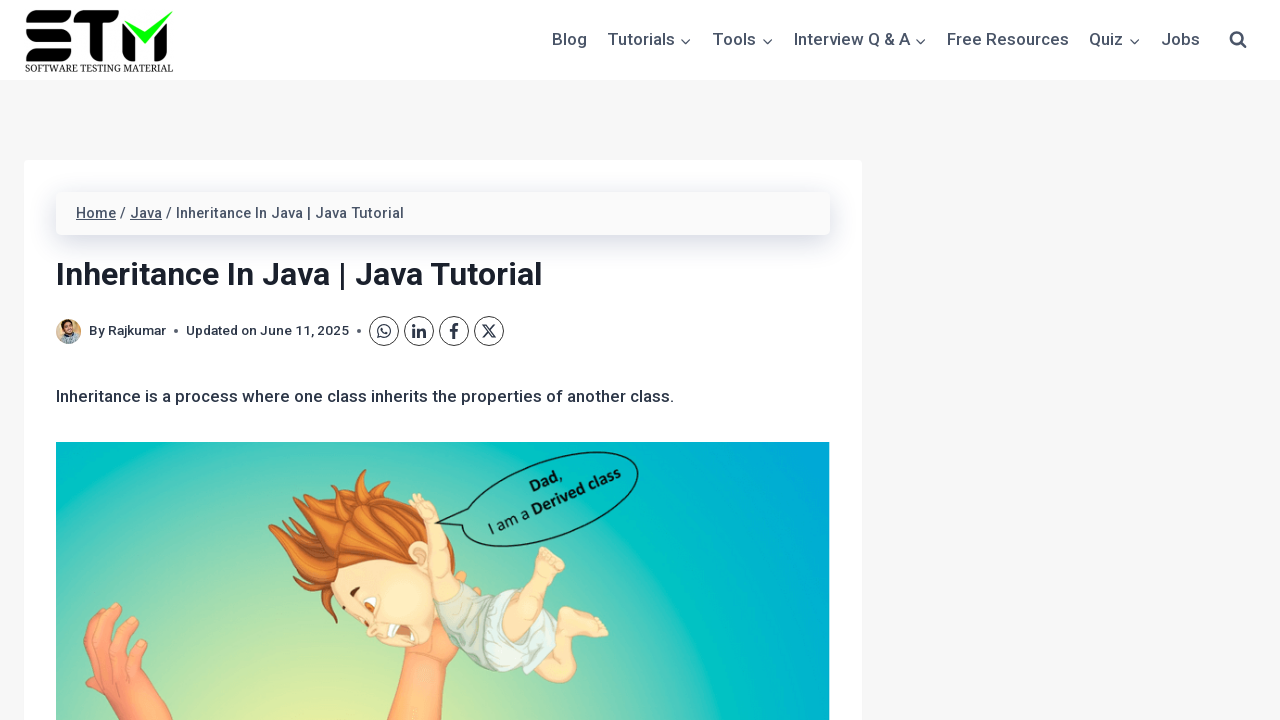

Scrolled to Sitemap link using scroll_into_view_if_needed()
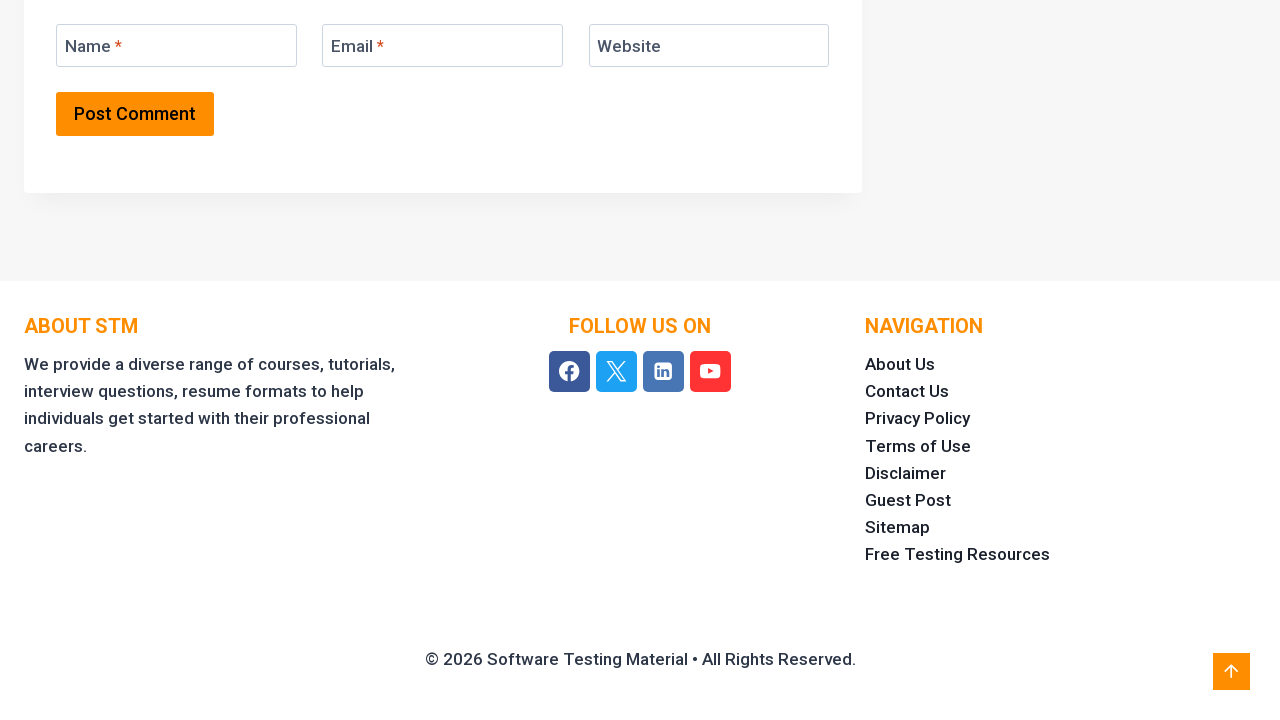

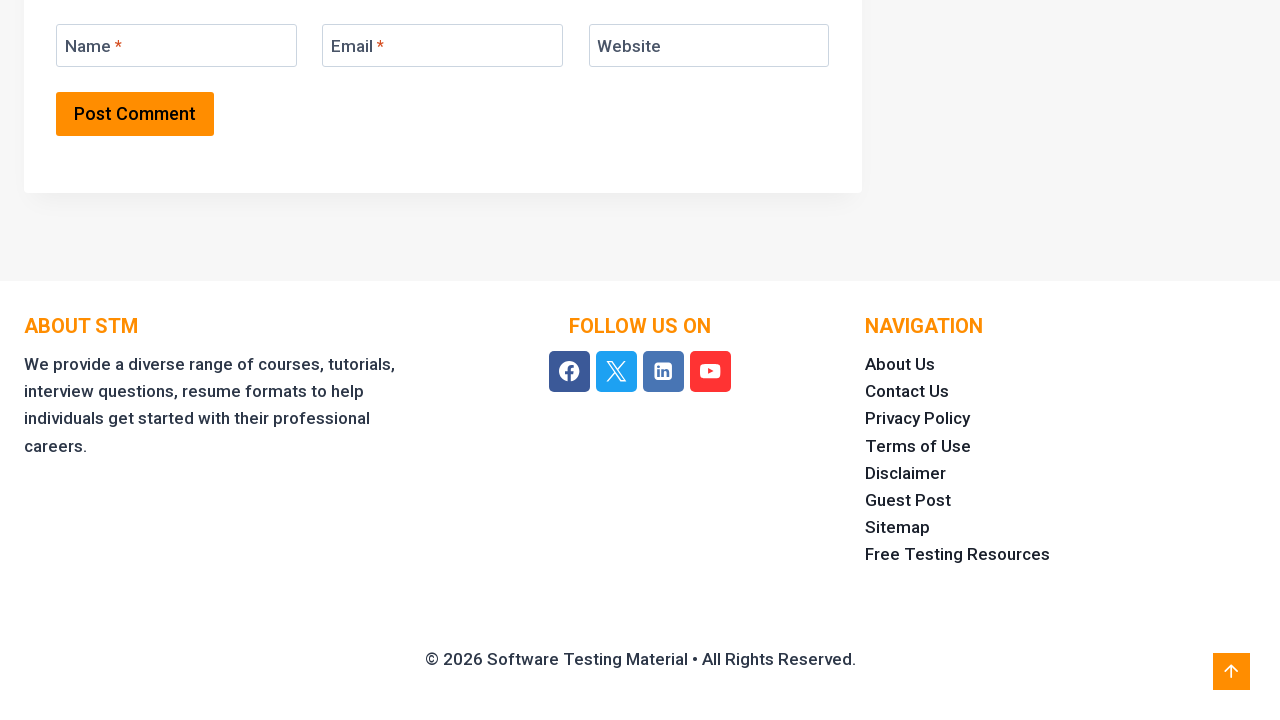